Tests the RedBeryl Tech website by filling out the contact form, navigating through various links including social media links, and handling alert dialogs for phone numbers

Starting URL: https://www.redberyltech.com/

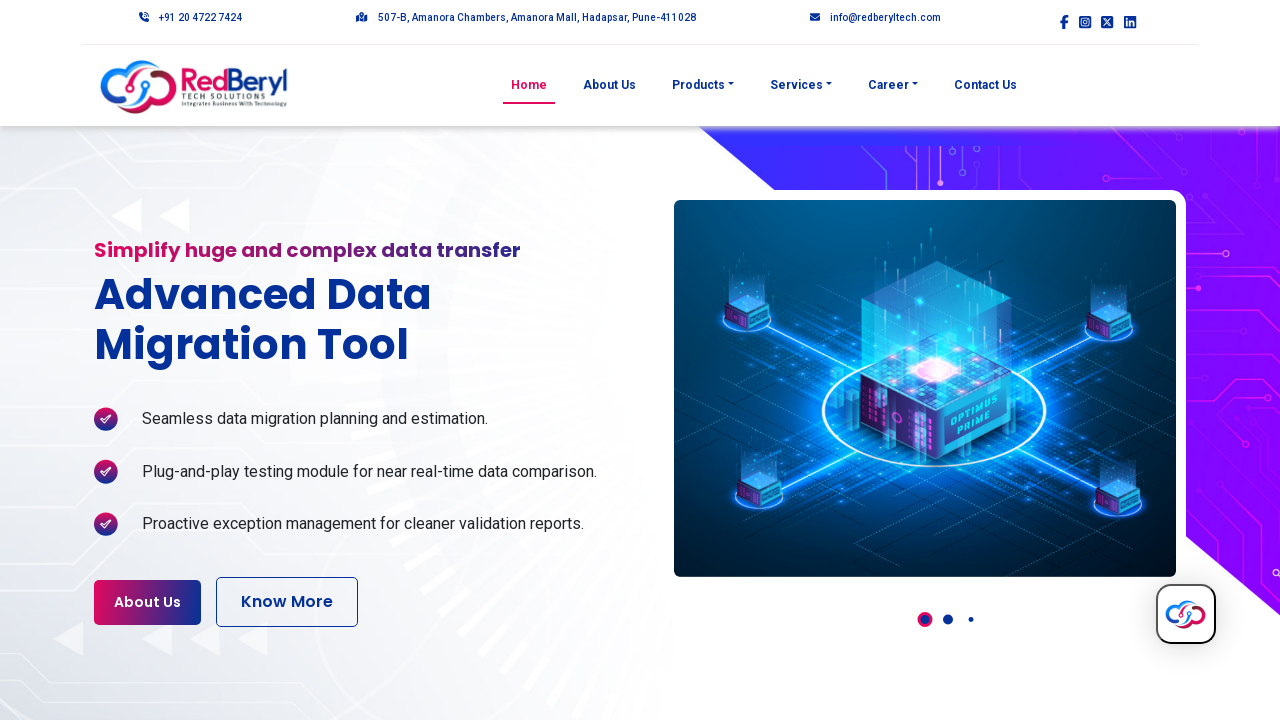

Clicked on Contact Us link at (986, 86) on text=Contact Us
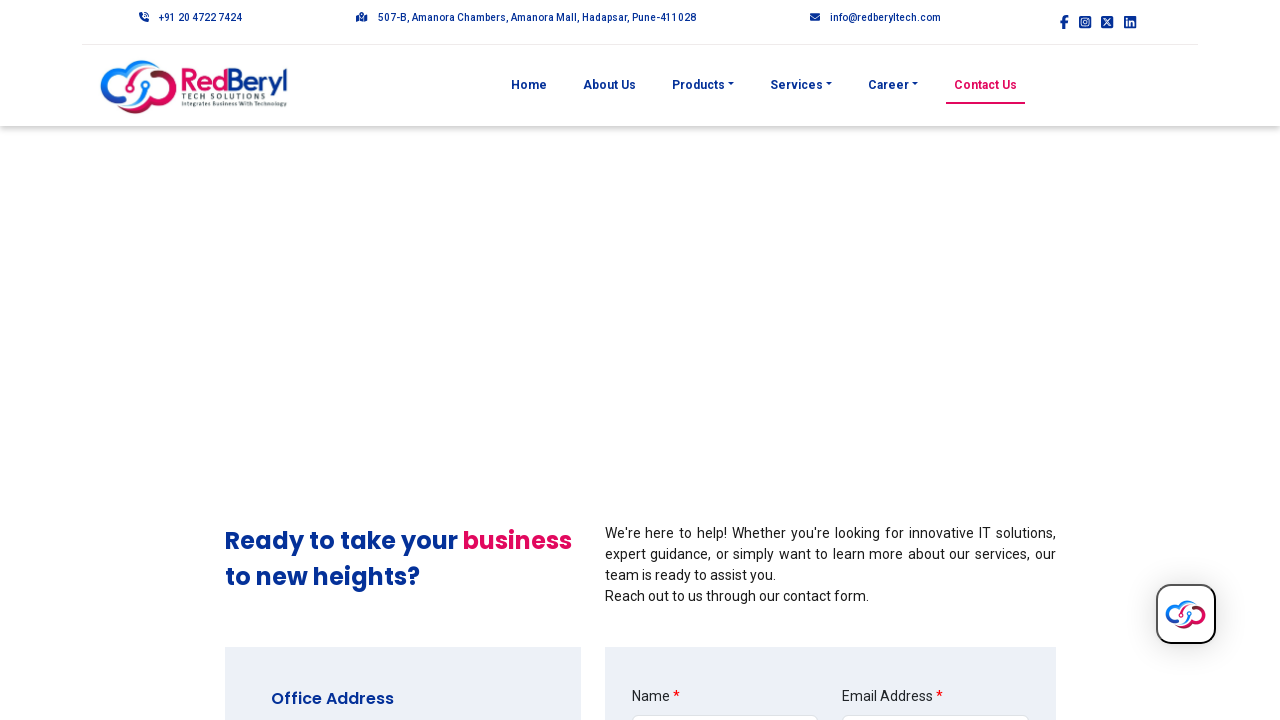

Filled name field with 'Jay' on input[placeholder='Your Name']
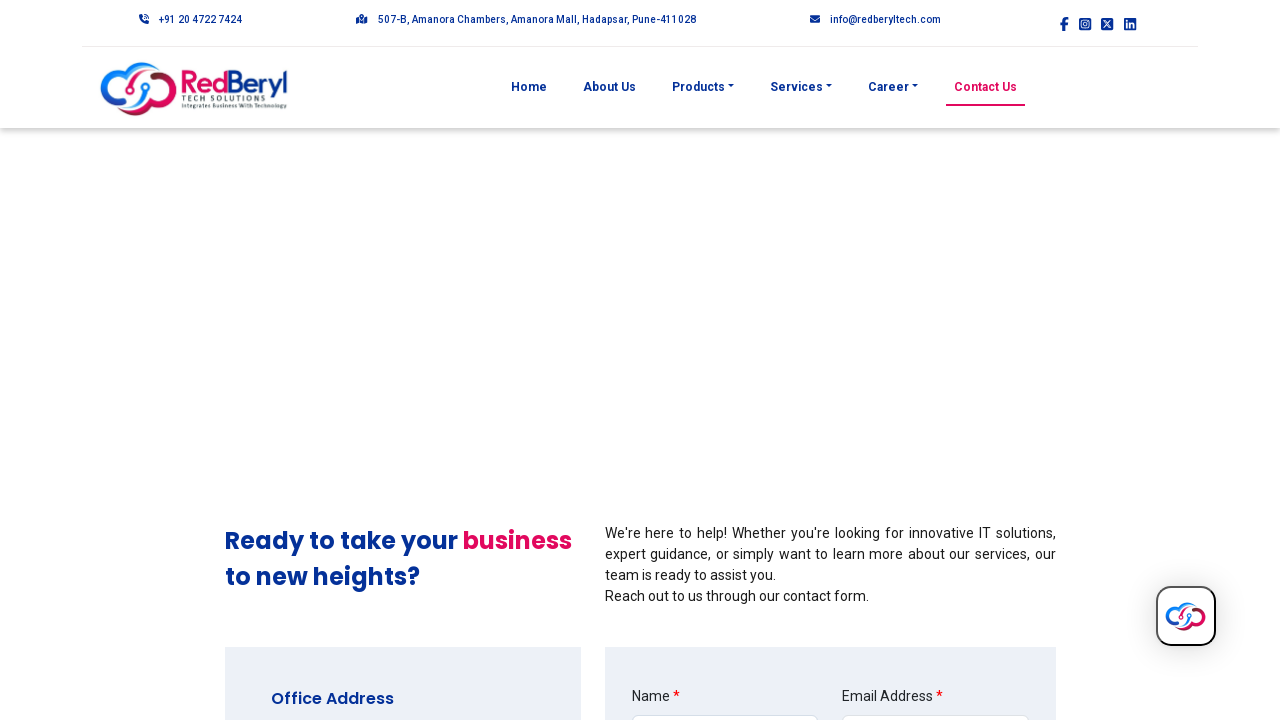

Filled email field with 'jay@gmail.com' on input[placeholder='name@example.com']
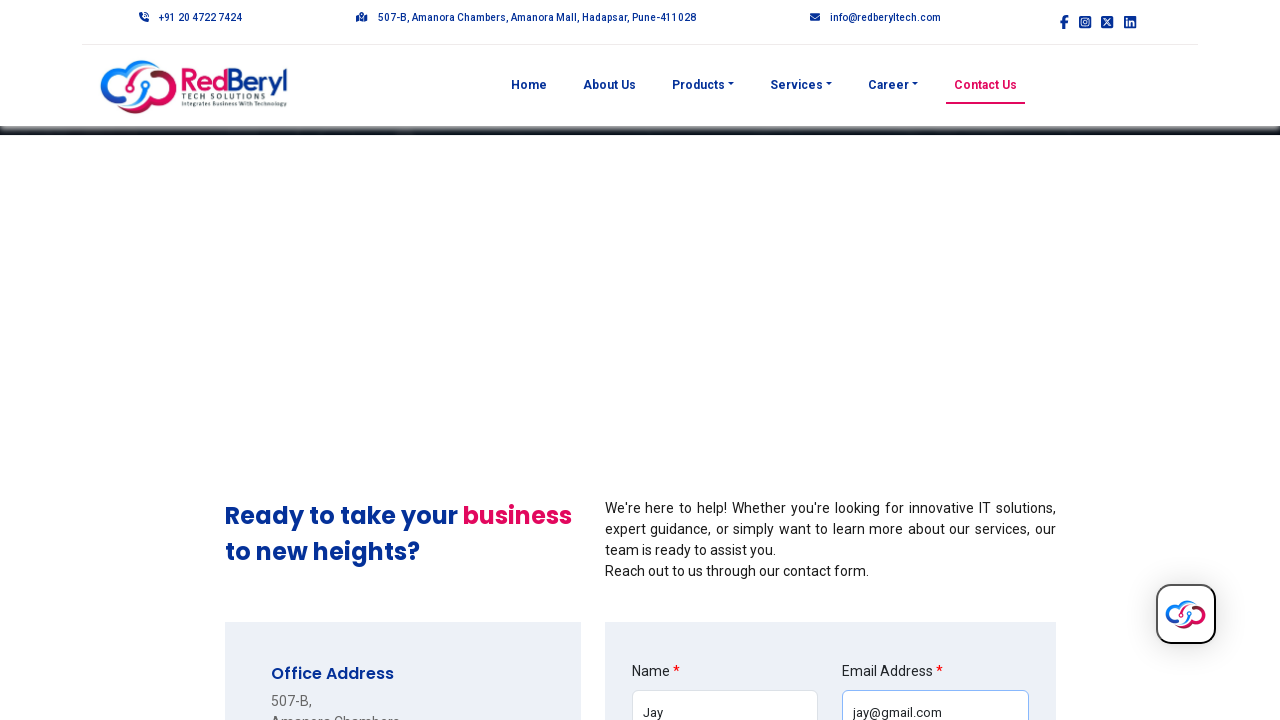

Filled phone number field with '9876543210' on input[placeholder='Your Phone Number']
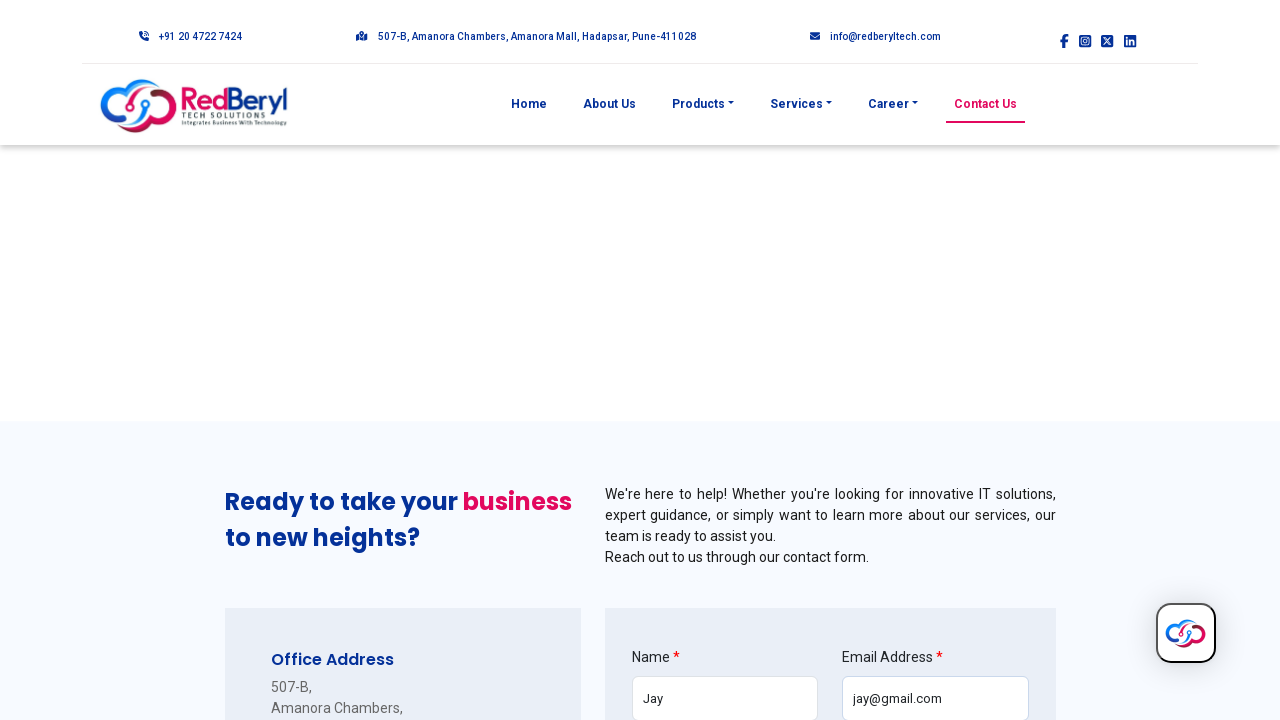

Clicked on service selection dropdown at (935, 698) on div.css-13cymwt-control
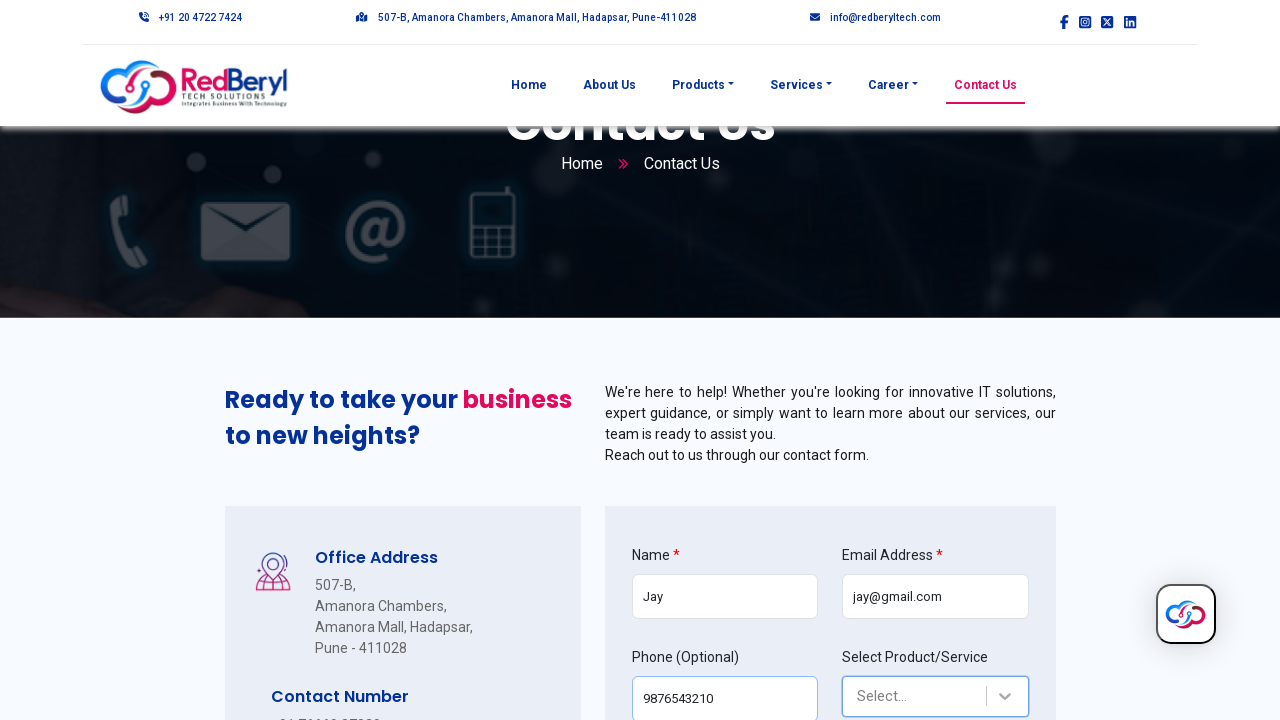

Filled message field with 'Testing' on textarea#formMessage
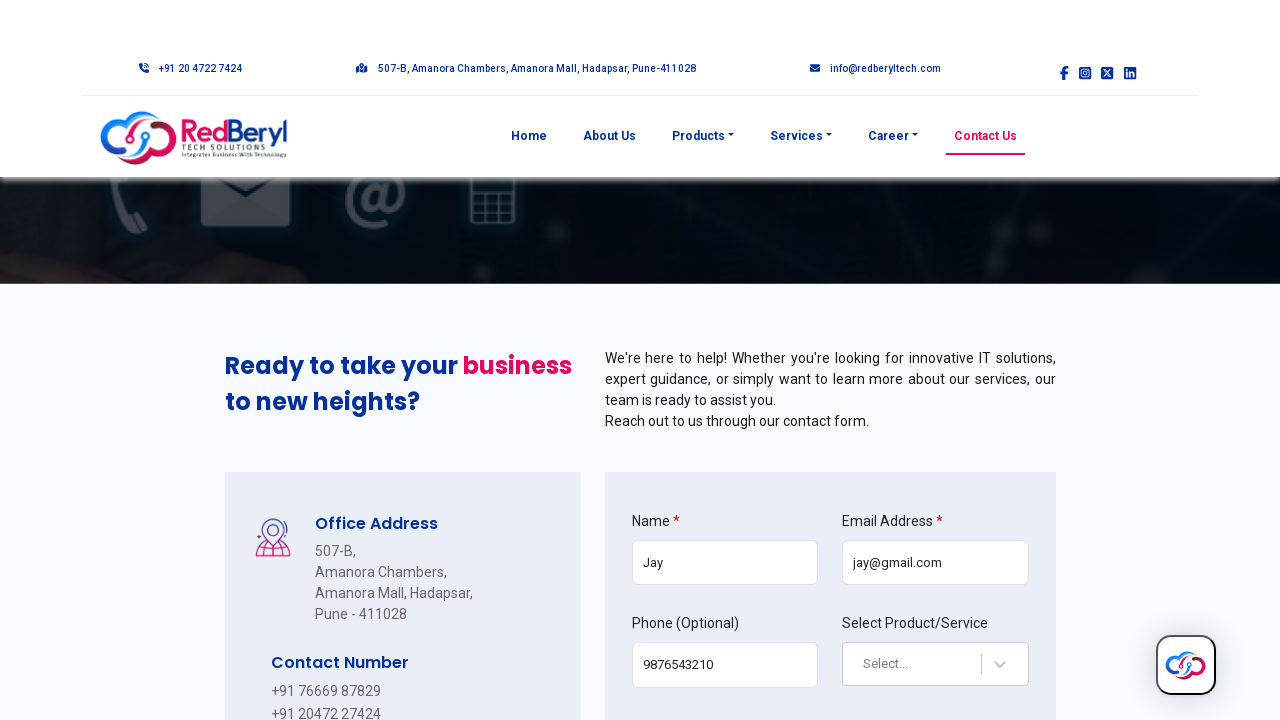

Clicked Send Message button at (705, 361) on button:text('Send Message')
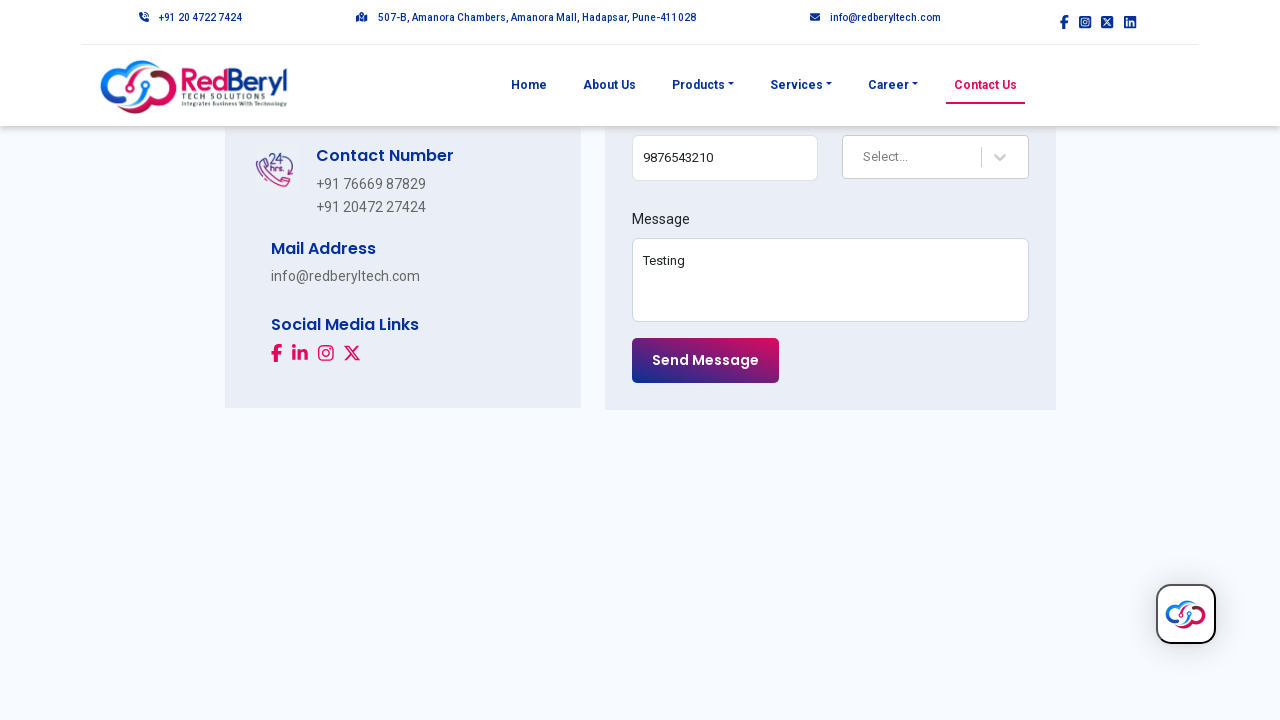

Clicked on address '507-B,' at (394, 678) on p:text('507-B,')
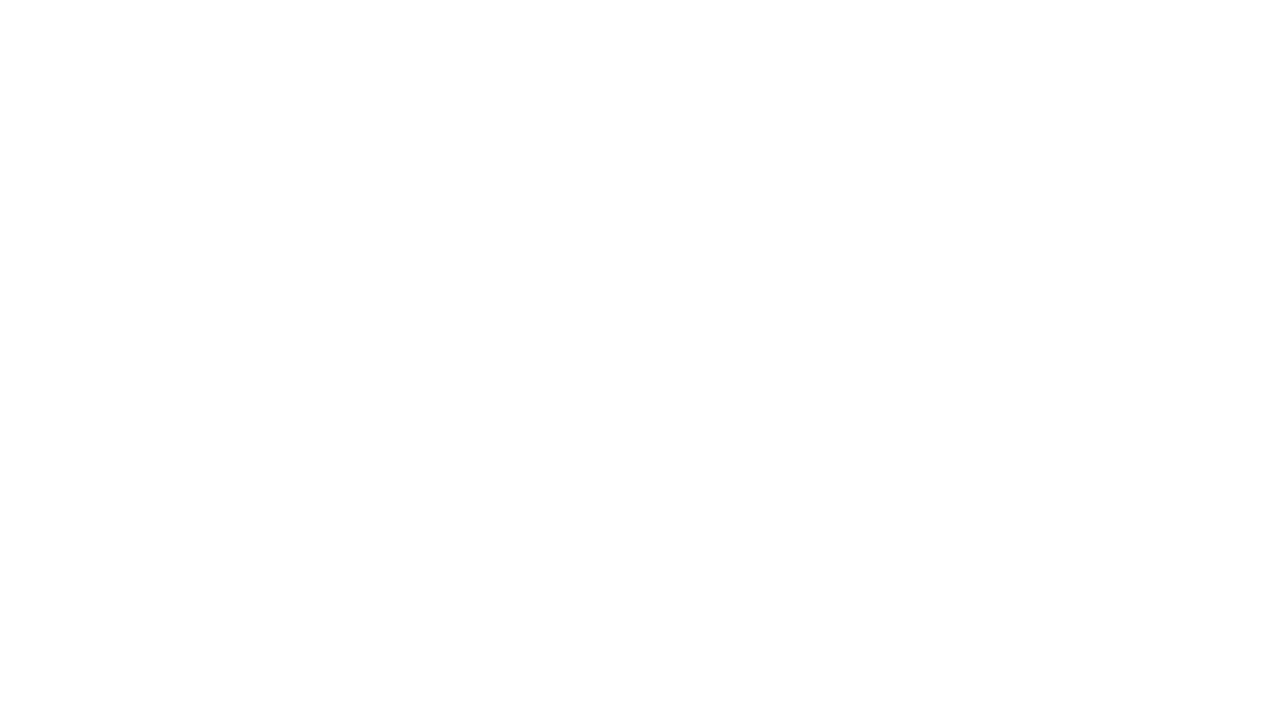

Navigated back from address page
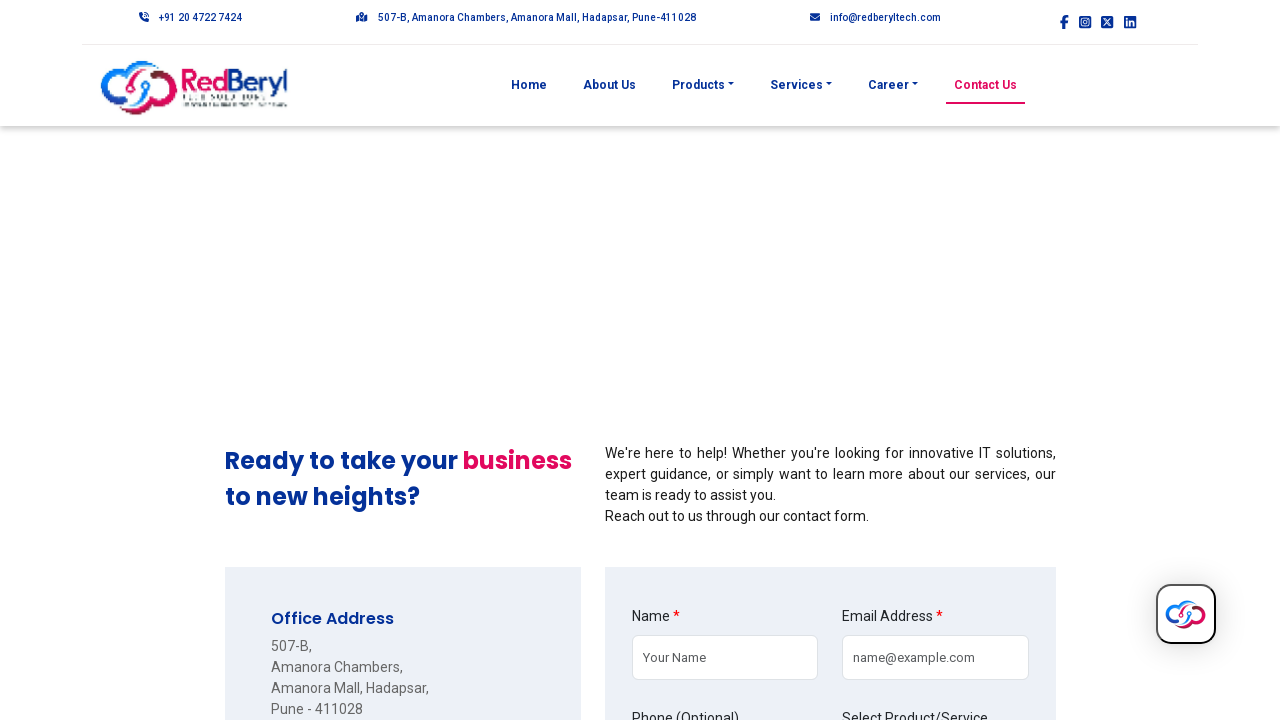

Clicked on Facebook social media link at (276, 360) on (//a[@href='https://www.facebook.com/RedberylTech'])[2]
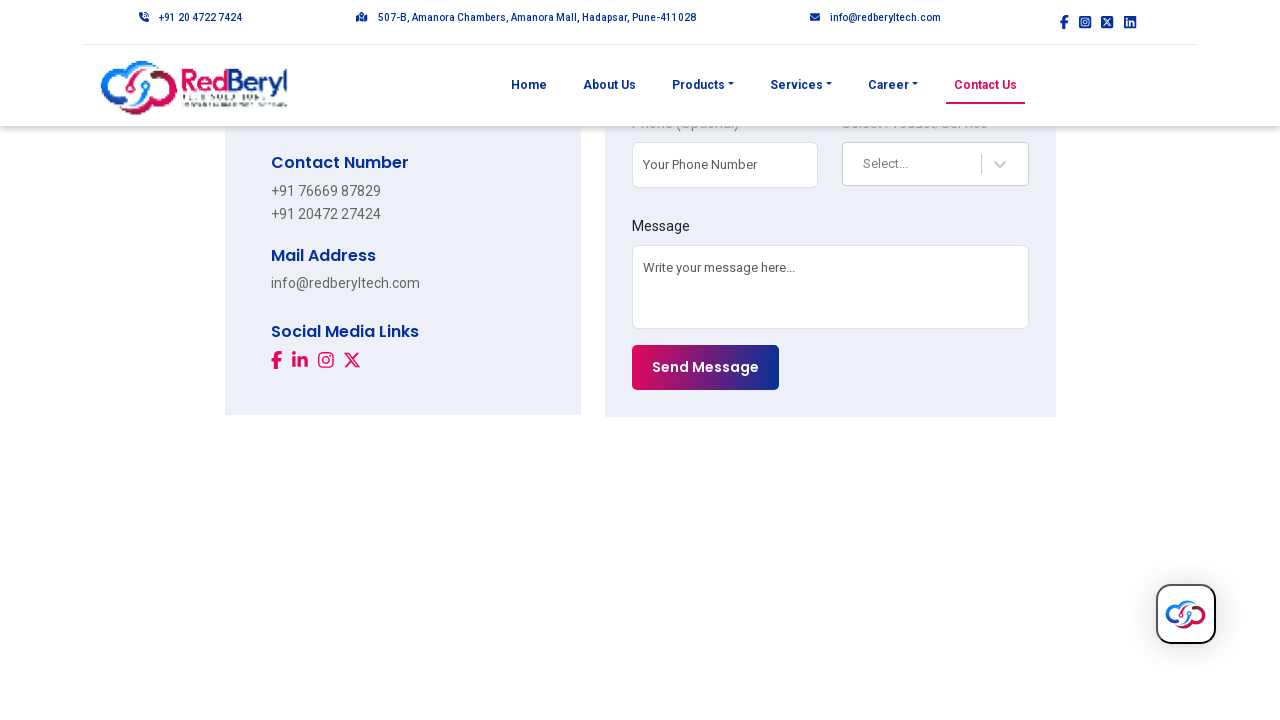

Clicked on Instagram social media link at (325, 360) on (//a[@href='https://www.instagram.com/info.redberyl.tech/'])[2]
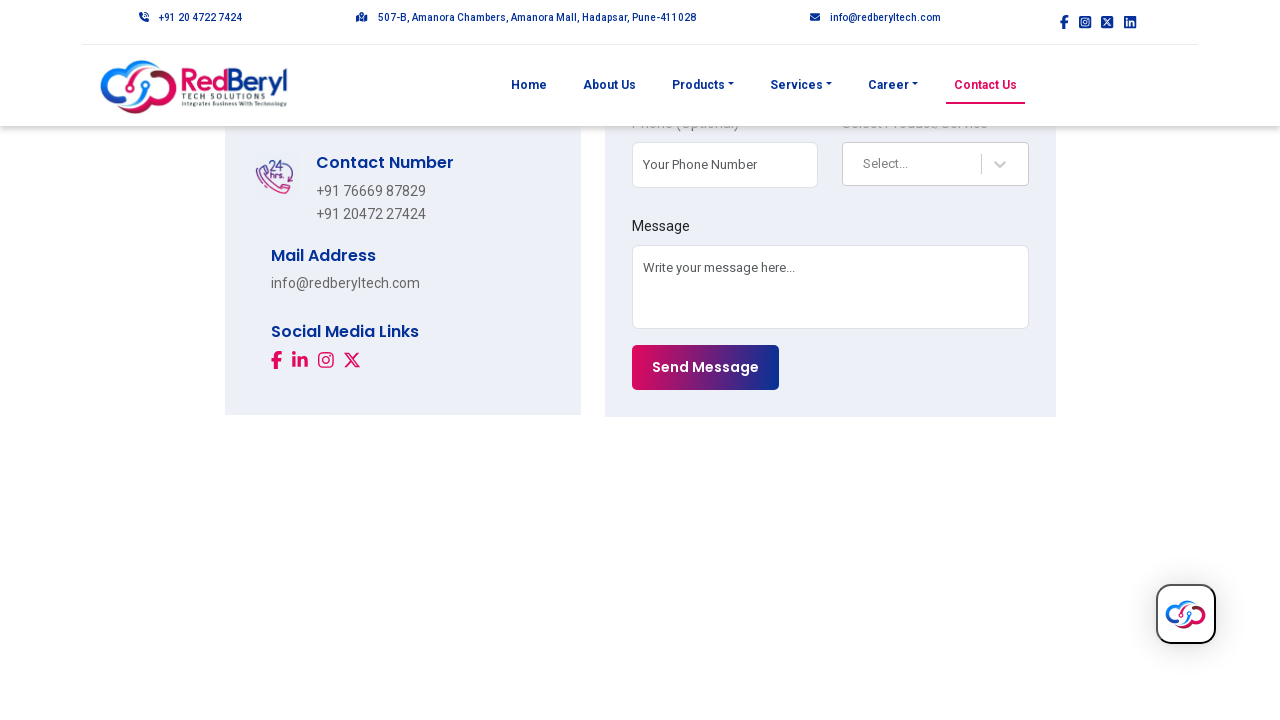

Clicked on X (Twitter) social media link at (352, 360) on (//a[@href='https://x.com/RedberylTech'])[2]
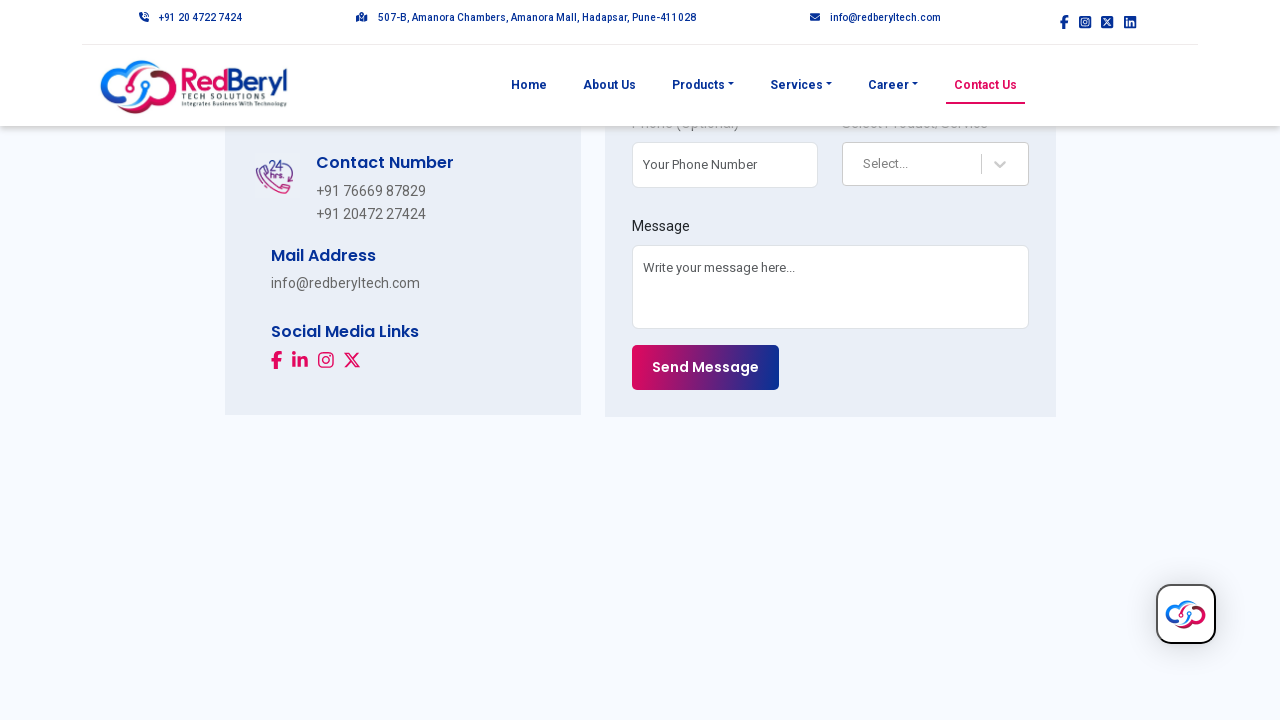

Clicked on LinkedIn social media link at (300, 360) on (//a[@href='https://www.linkedin.com/in/redberyl-tech-solutions/'])[2]
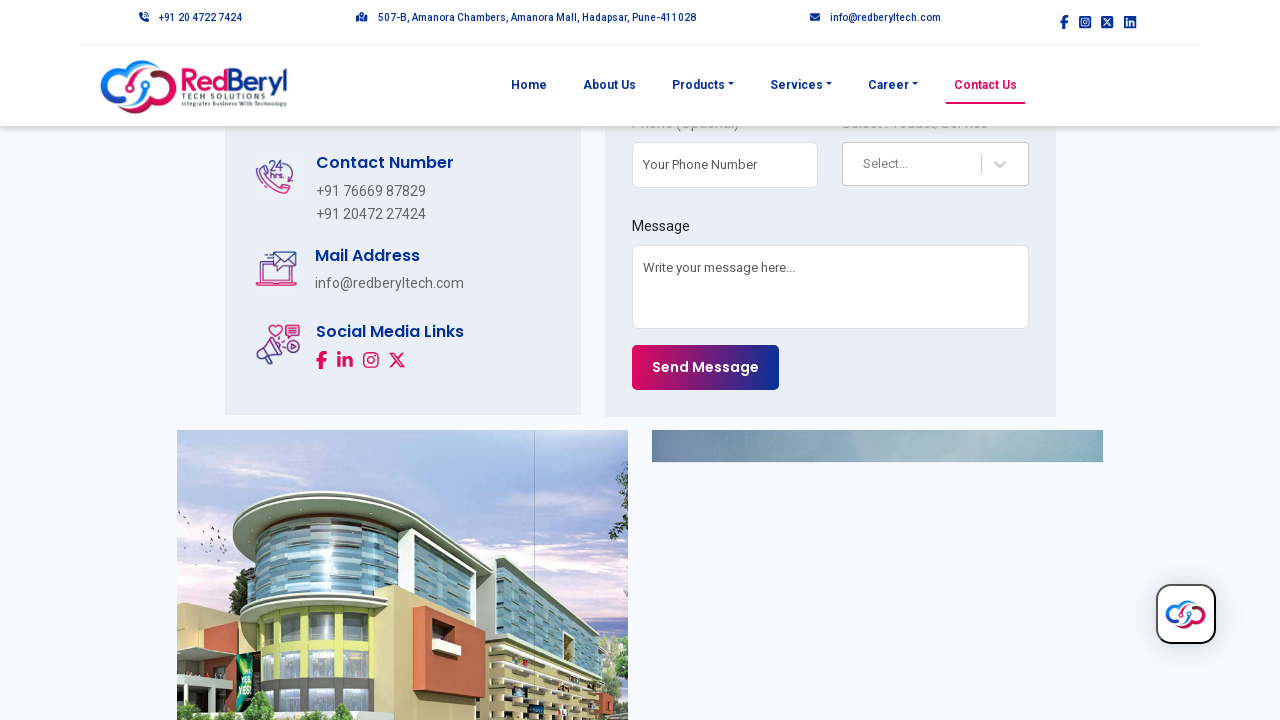

Clicked on email address 'info@redberyltech.com' at (390, 284) on p:text('info@redberyltech.com')
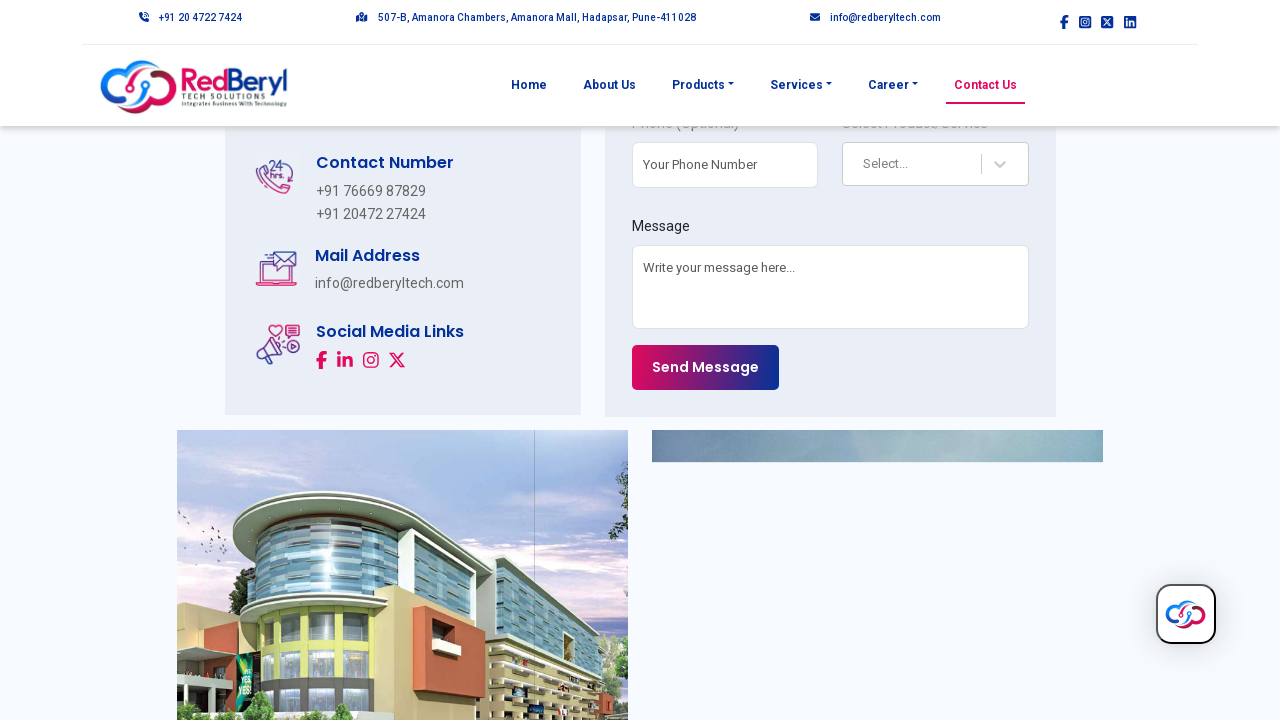

Clicked on first phone number '+91 76669 87829' at (384, 191) on p:text('+91 76669 87829')
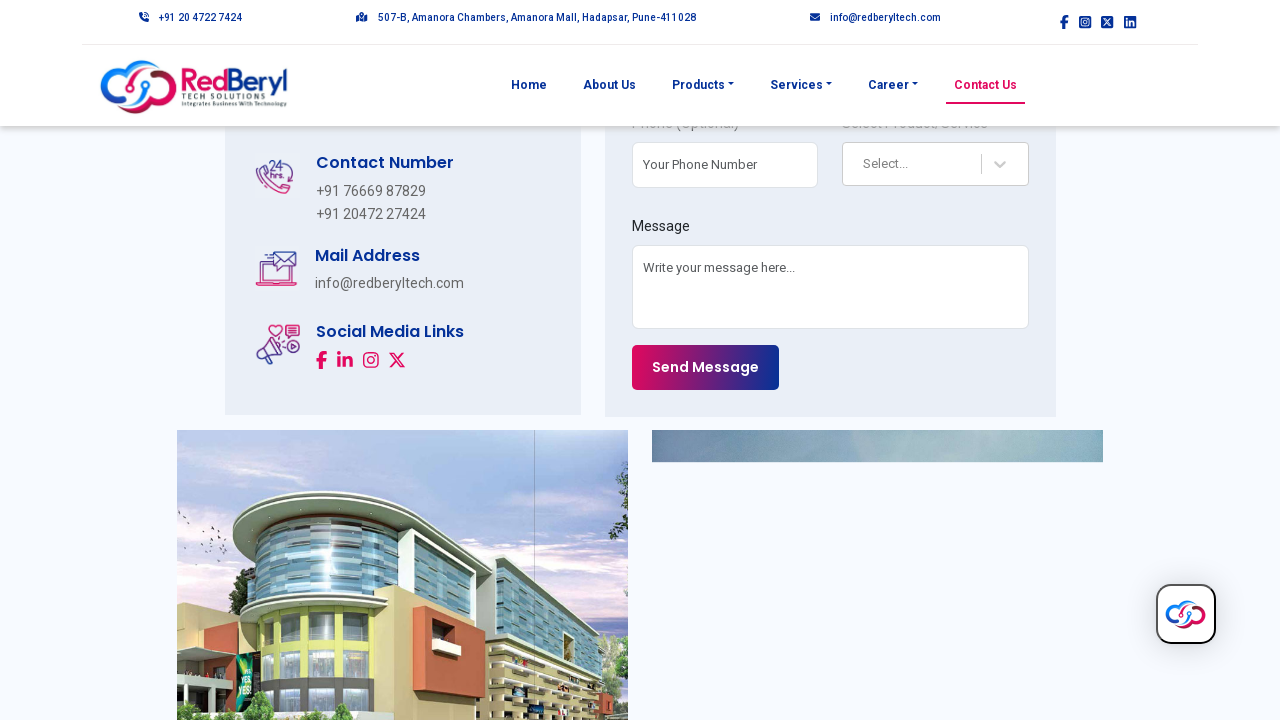

Dismissed alert dialog for first phone number
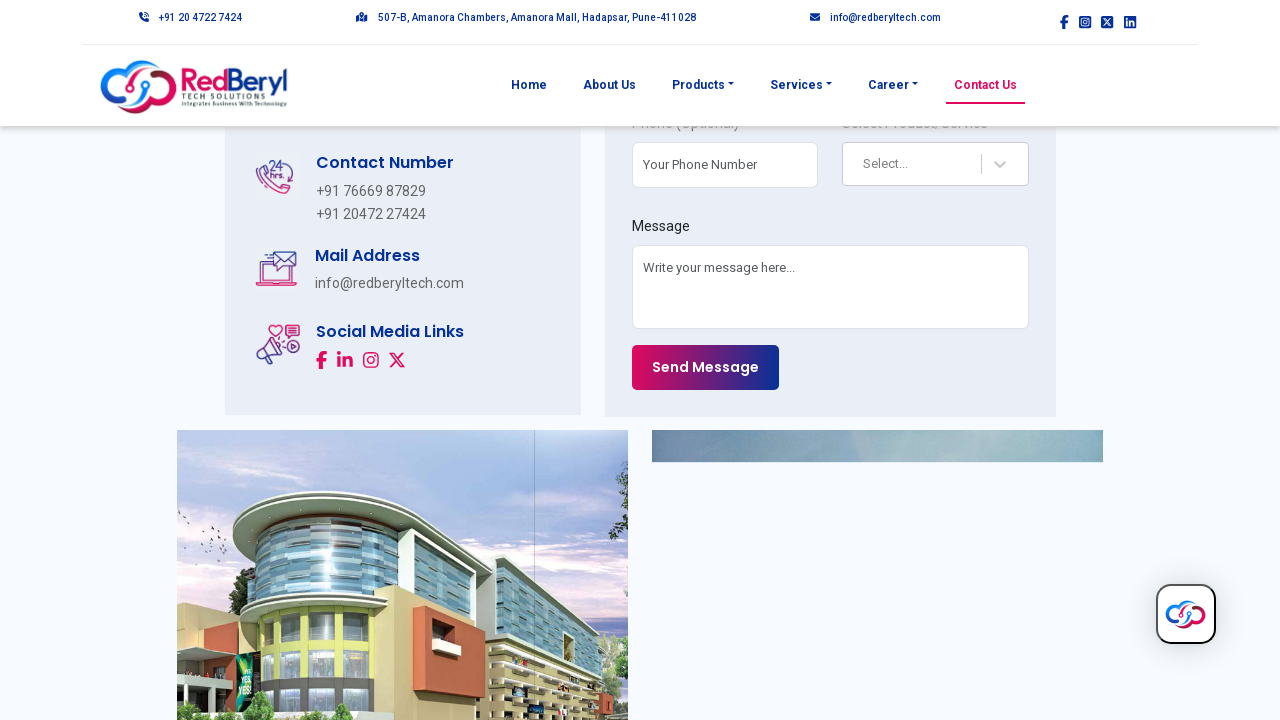

Clicked on second phone number '+91 20472 27424' at (384, 214) on p:text('+91 20472 27424')
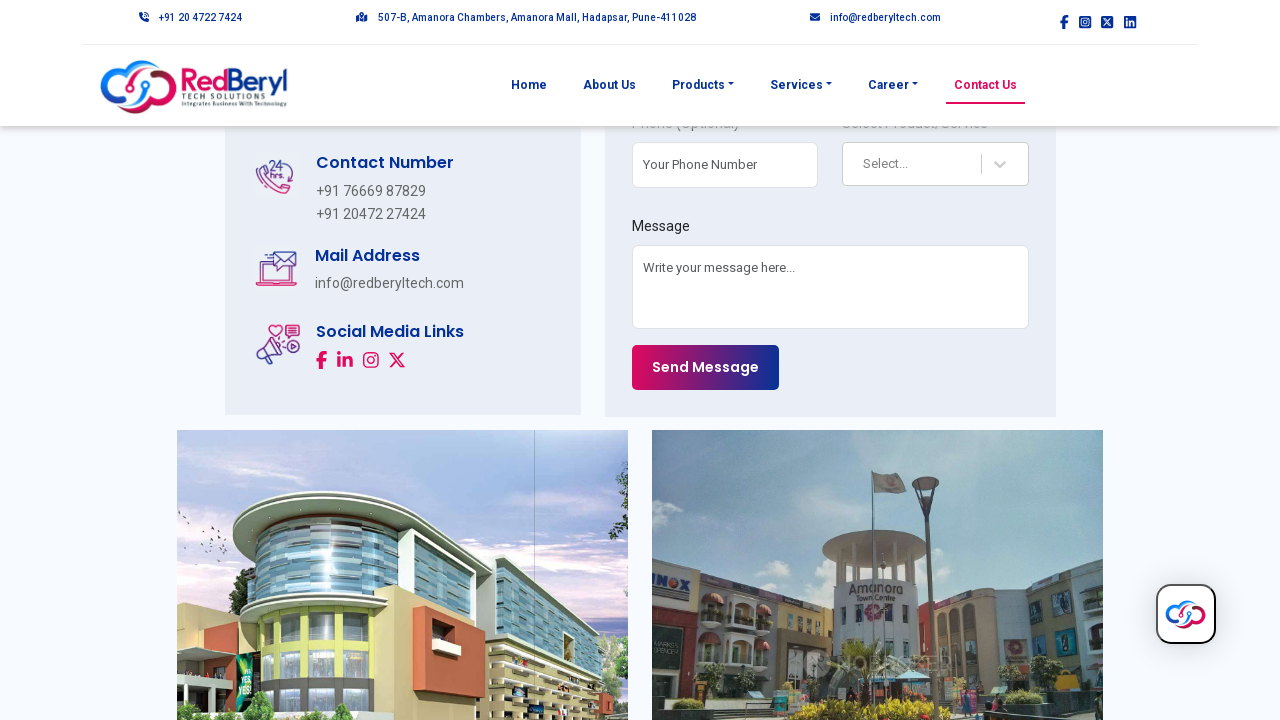

Dismissed alert dialog for second phone number
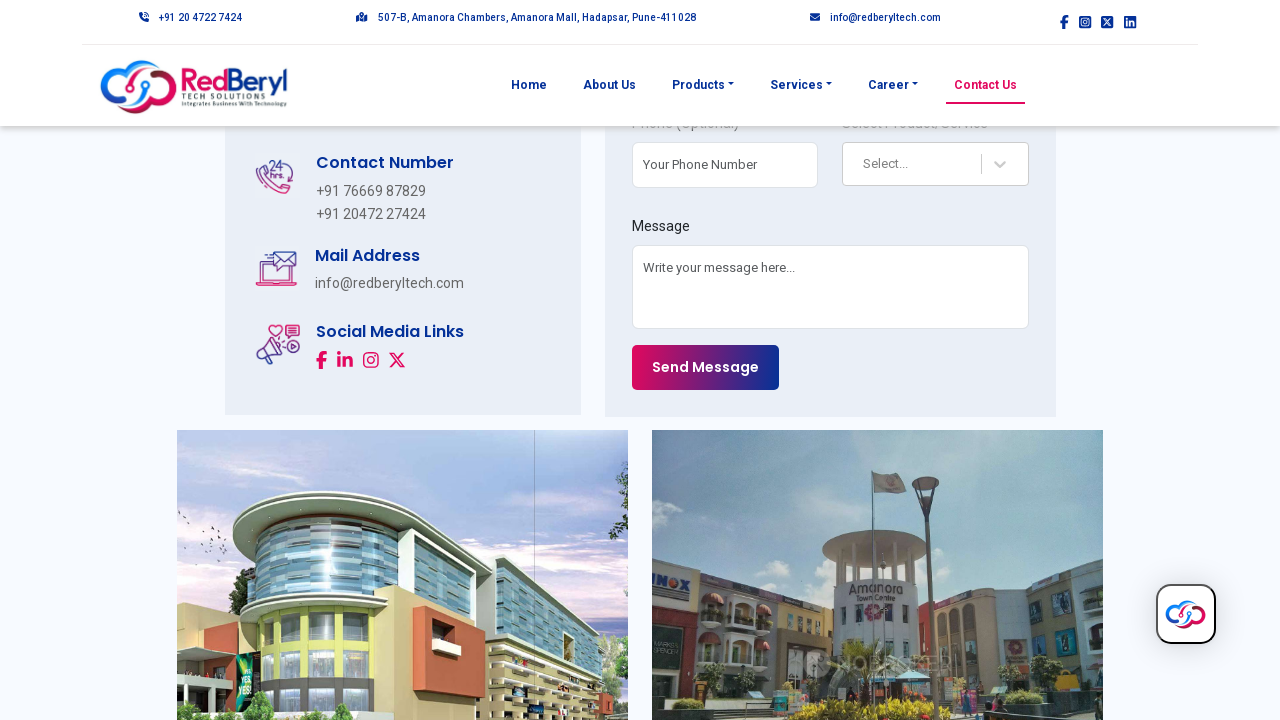

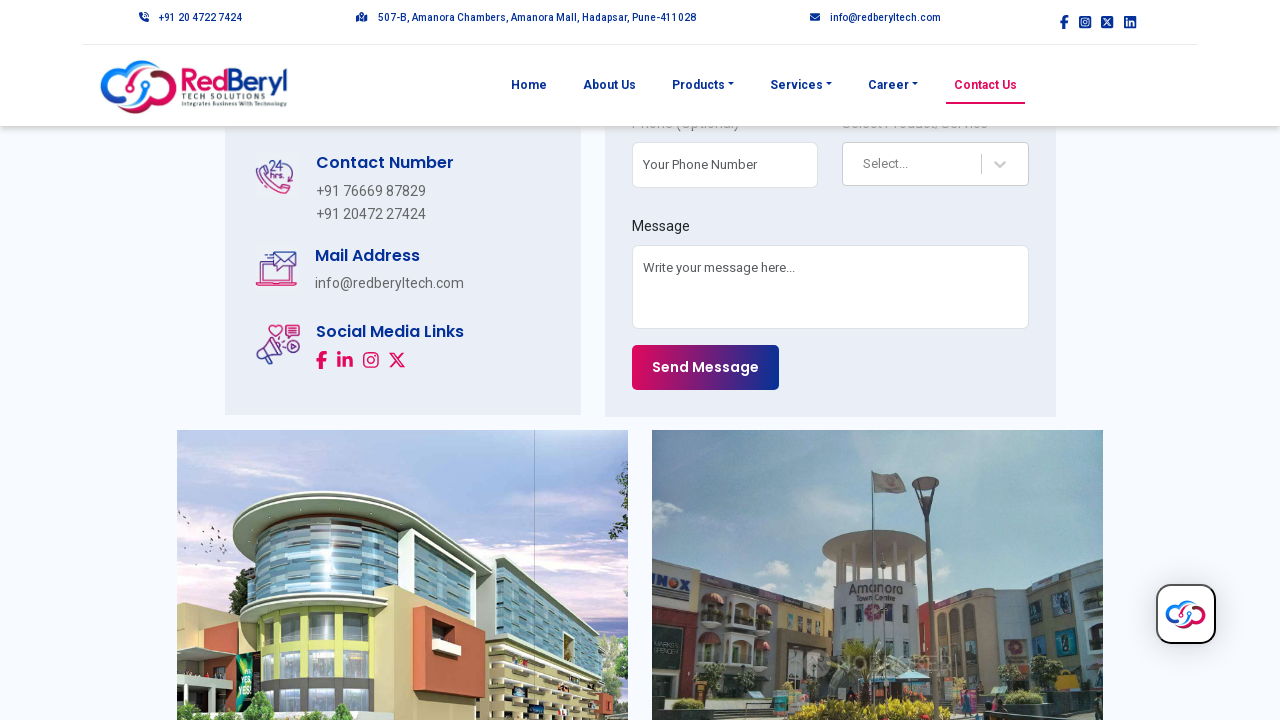